Tests page scrolling functionality by scrolling down 1000 pixels and then scrolling back up 1000 pixels on the Selenium website

Starting URL: https://www.selenium.dev

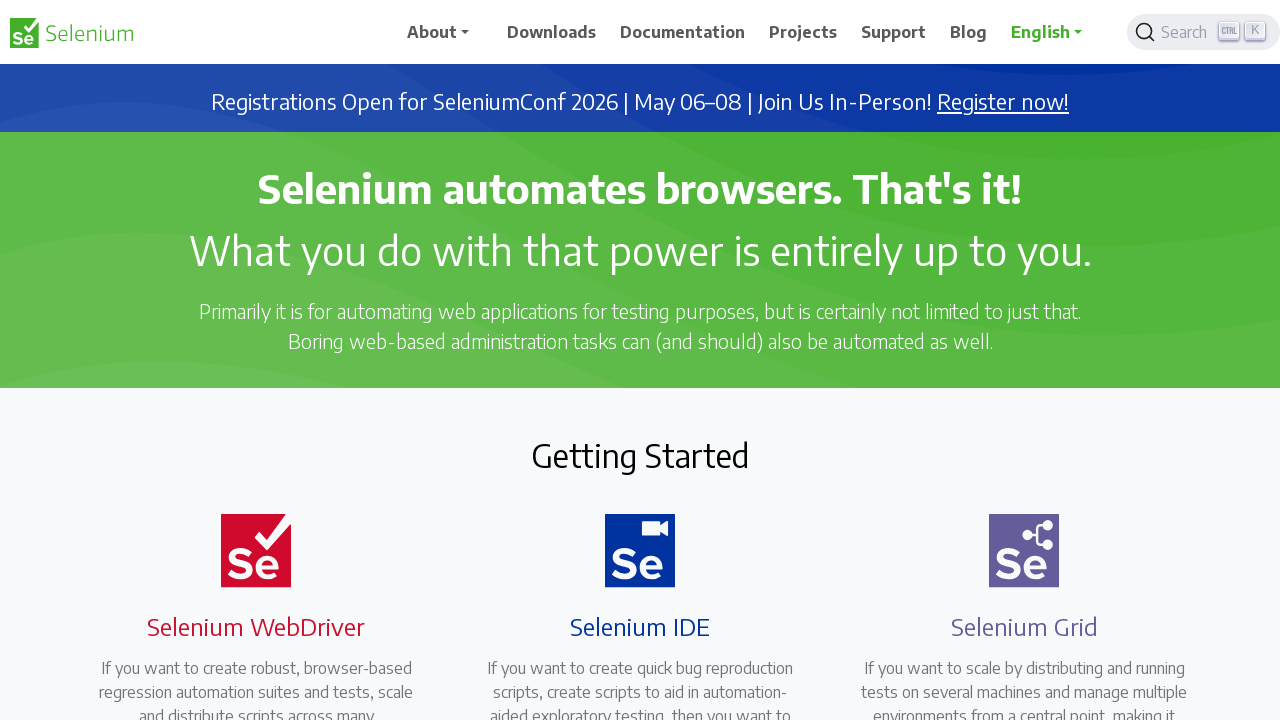

Scrolled down 1000 pixels on the Selenium website
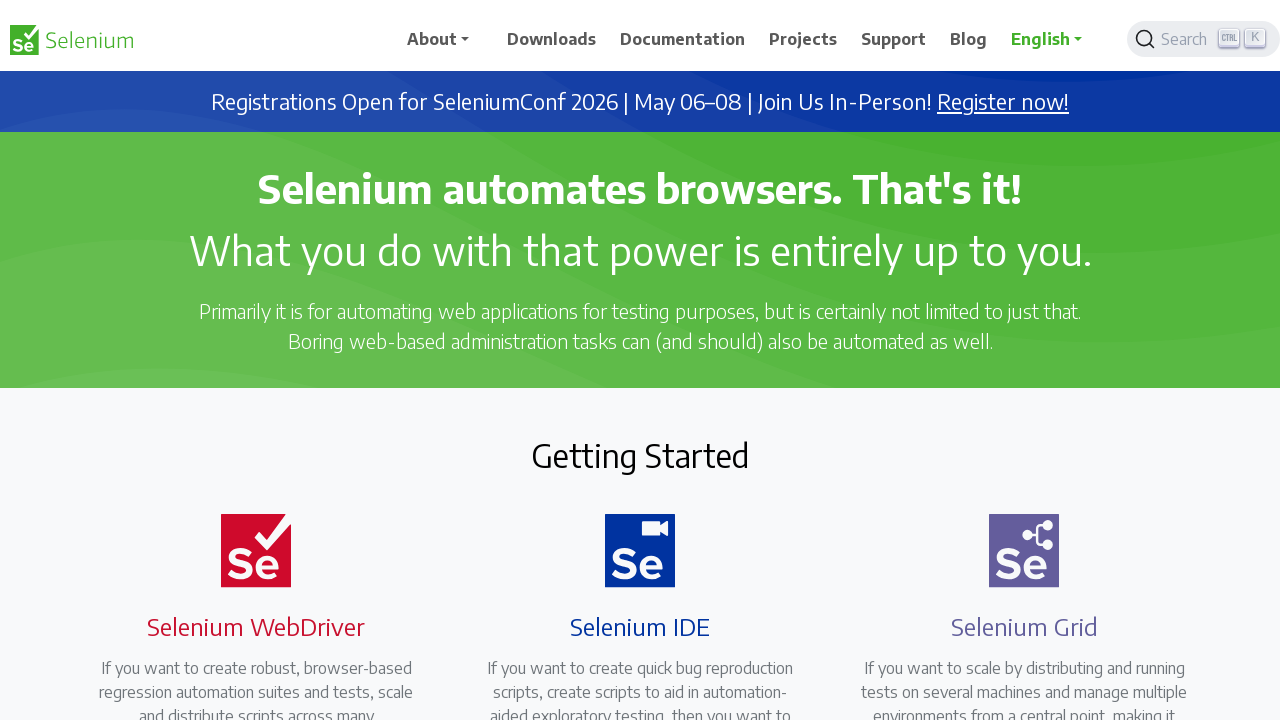

Waited 1000ms to observe the scroll
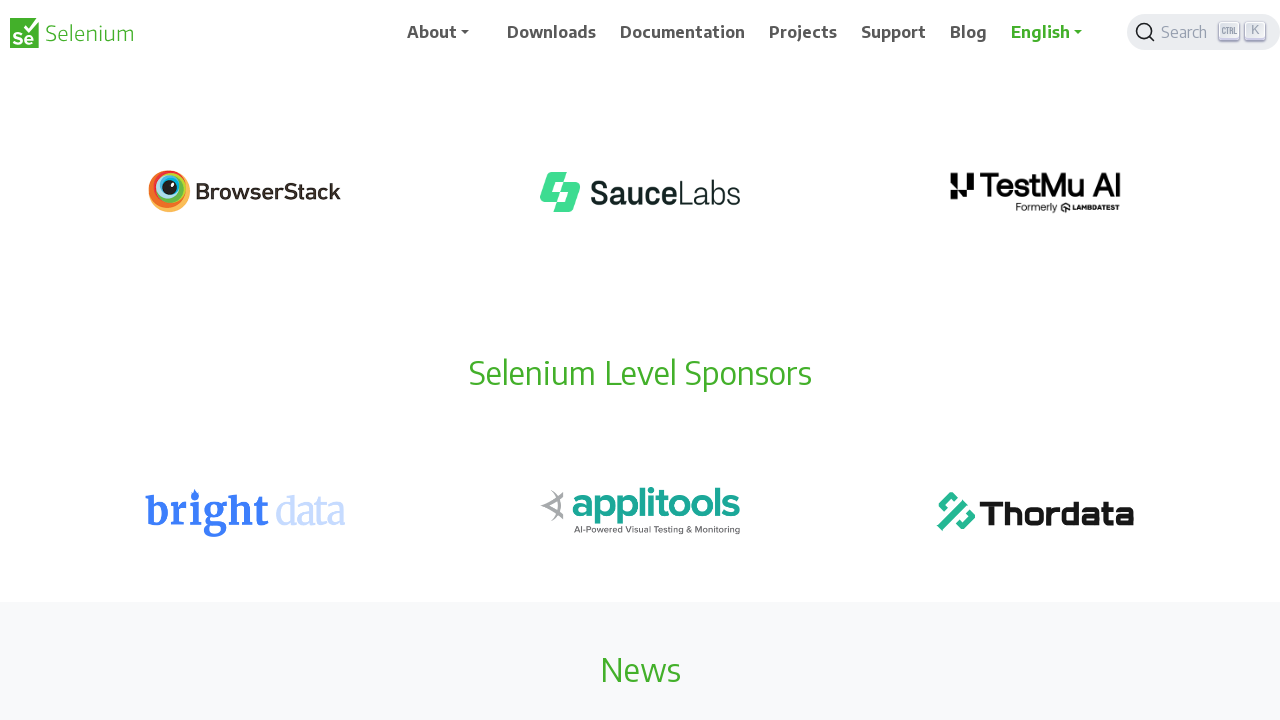

Scrolled back up 1000 pixels to original position
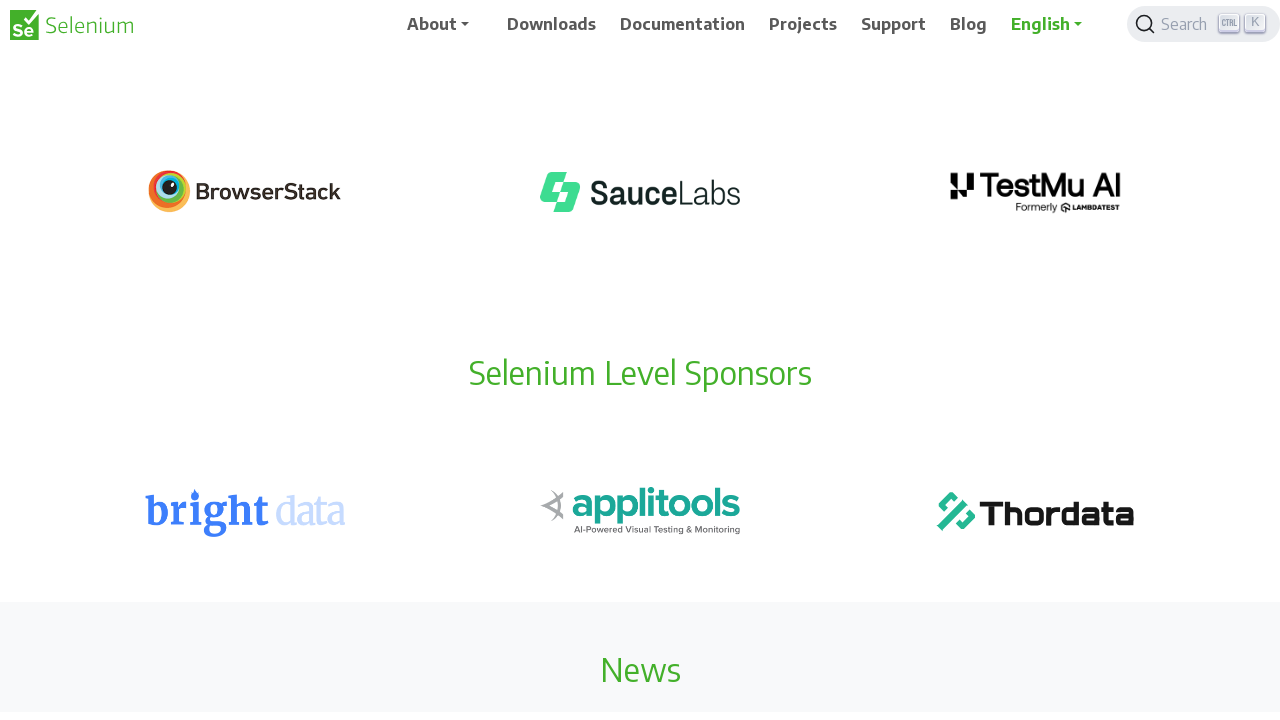

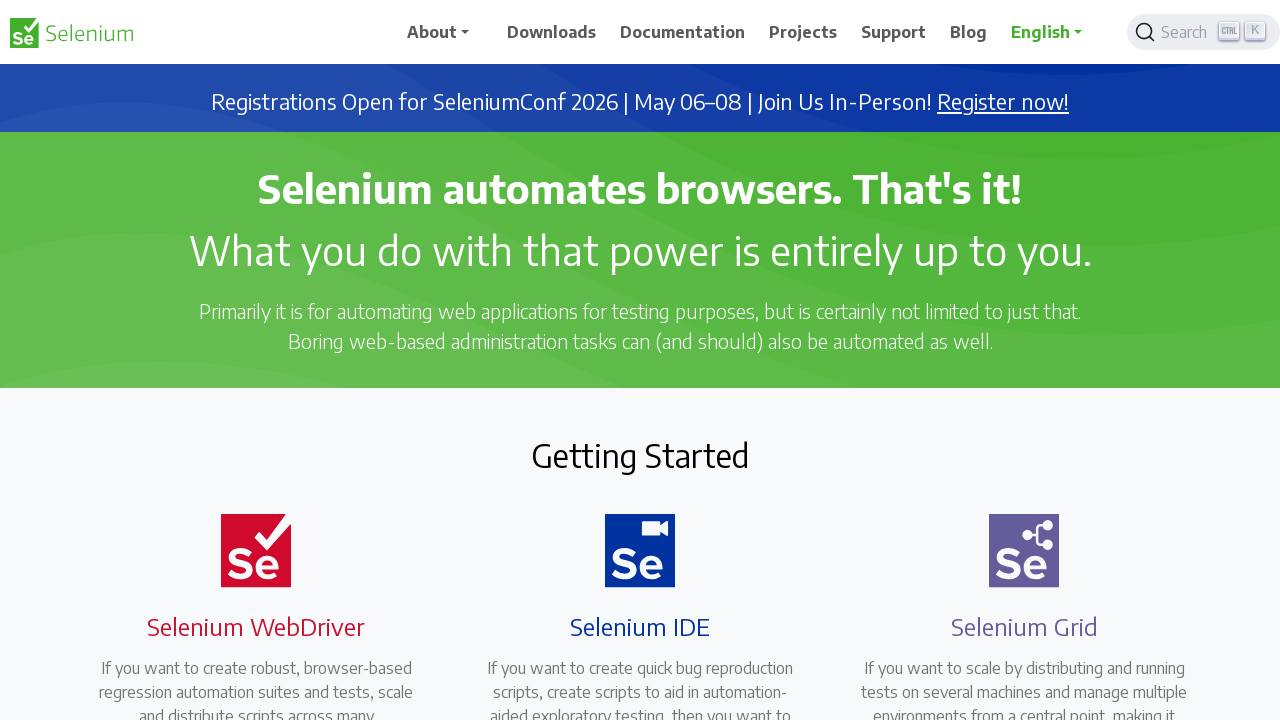